Tests the contact form submission flow by navigating to the contact page, filling in mandatory fields (name, email, message), submitting the form, and verifying the success message is displayed.

Starting URL: http://jupiter.cloud.planittesting.com

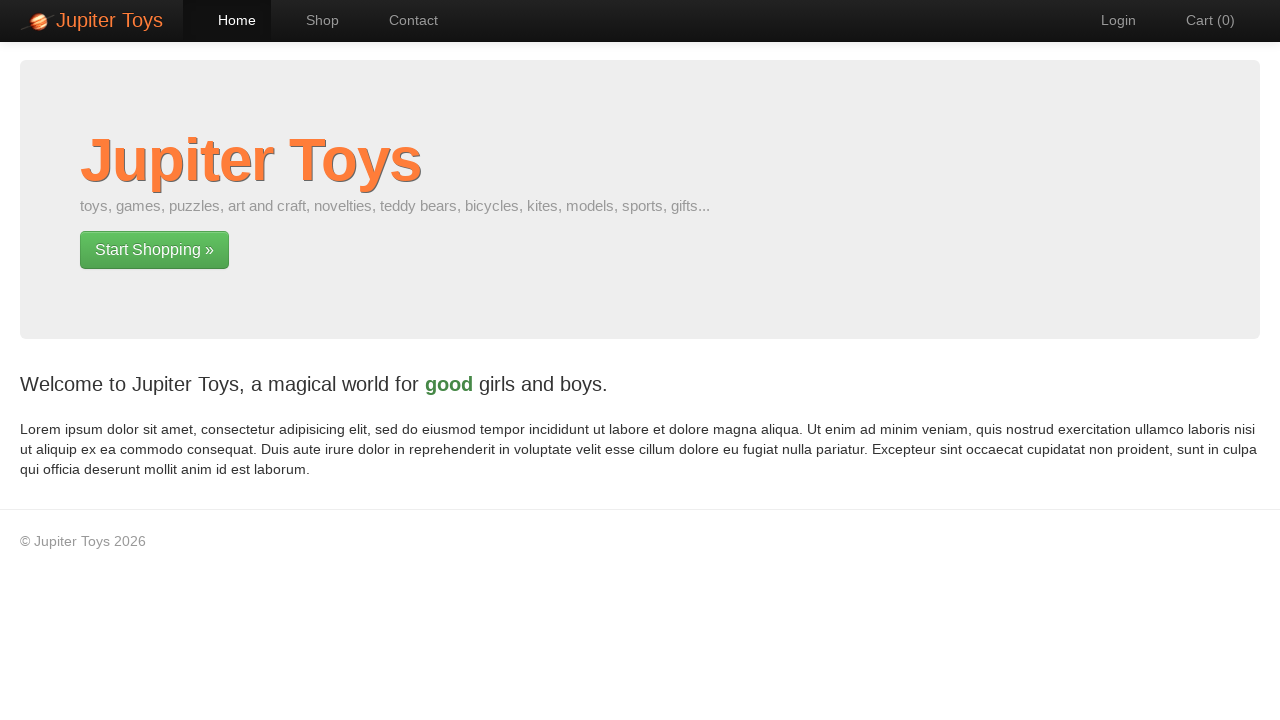

Clicked contact page link from home page at (404, 20) on a[href='#/contact']
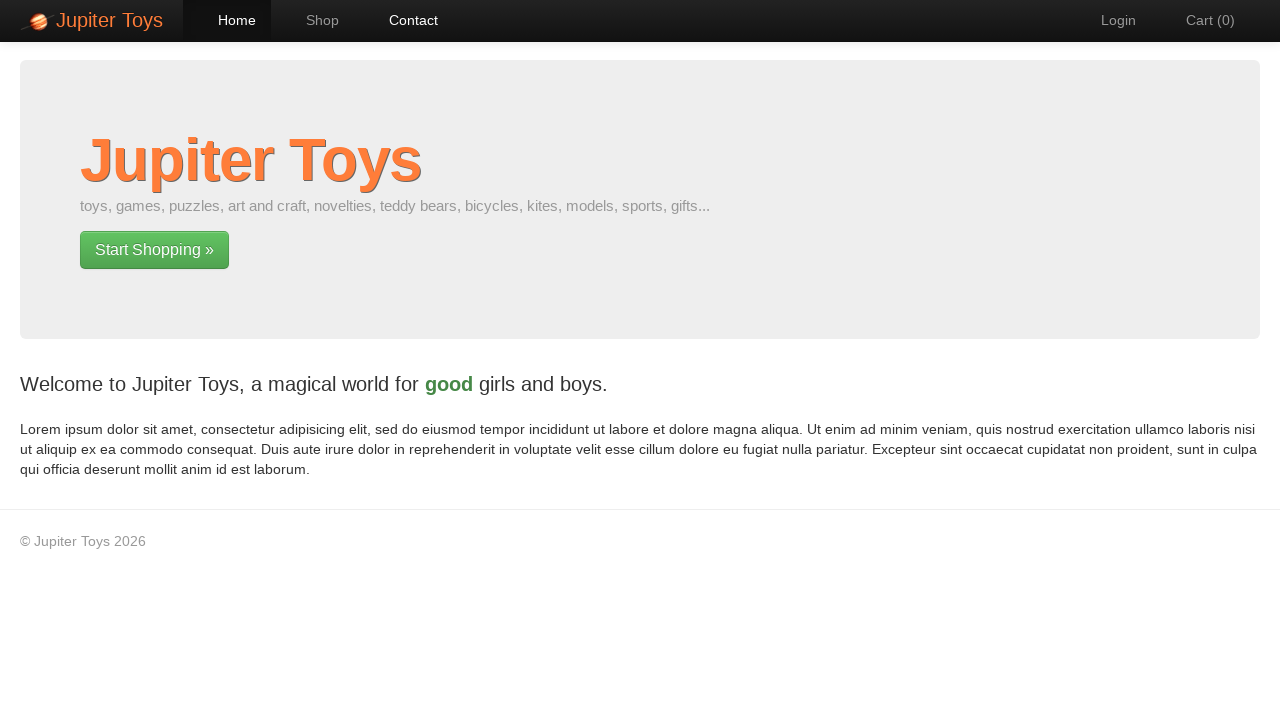

Contact page loaded - forename field is visible
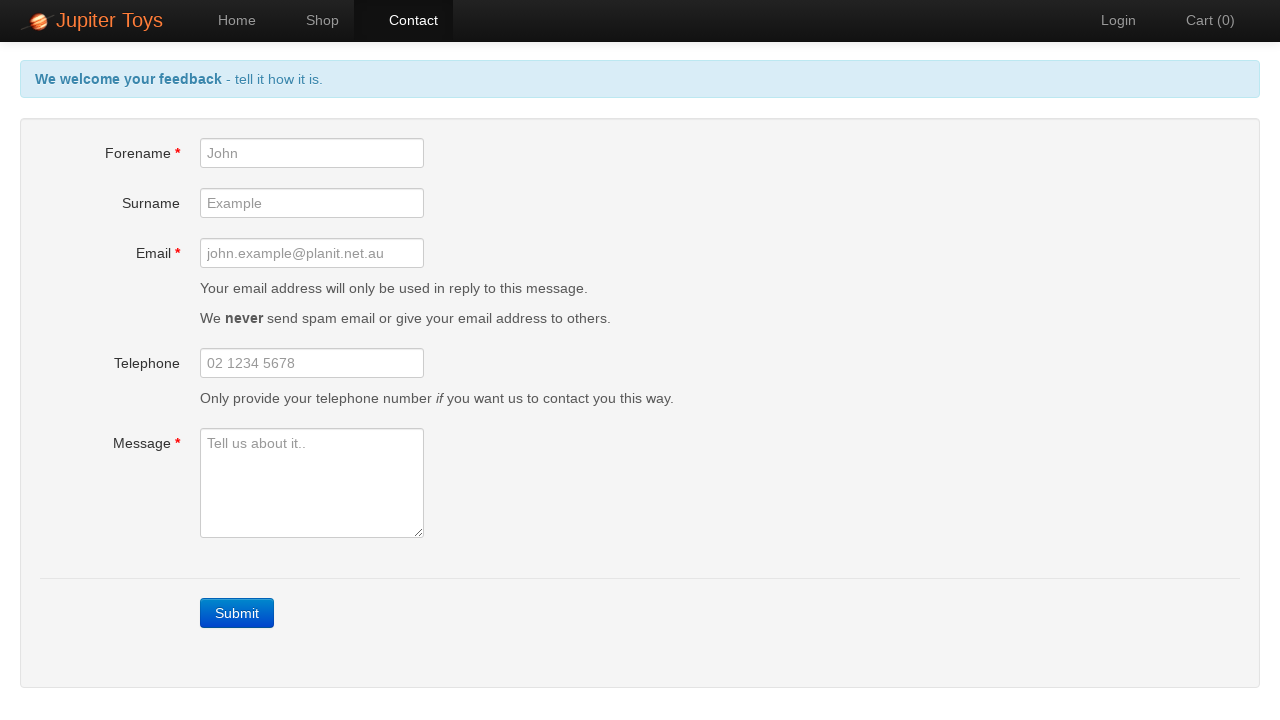

Filled forename field with 'John Doe' on #forename
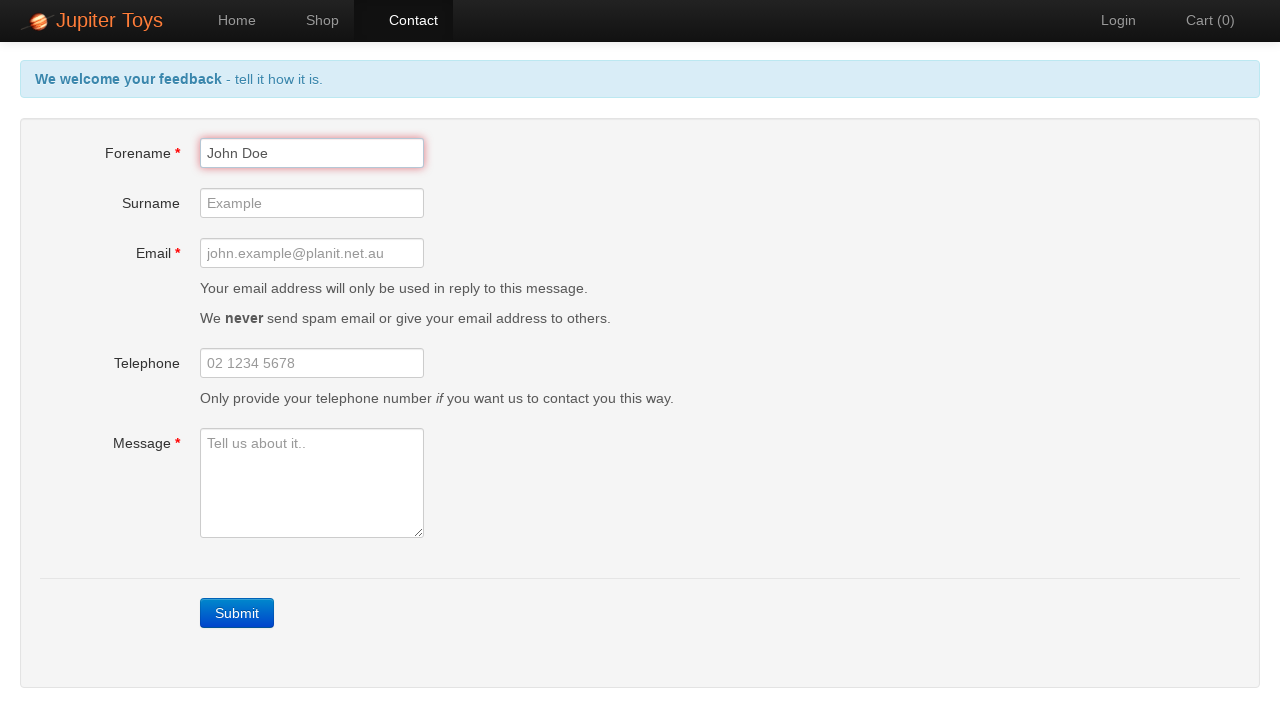

Filled email field with 'john@example.com' on #email
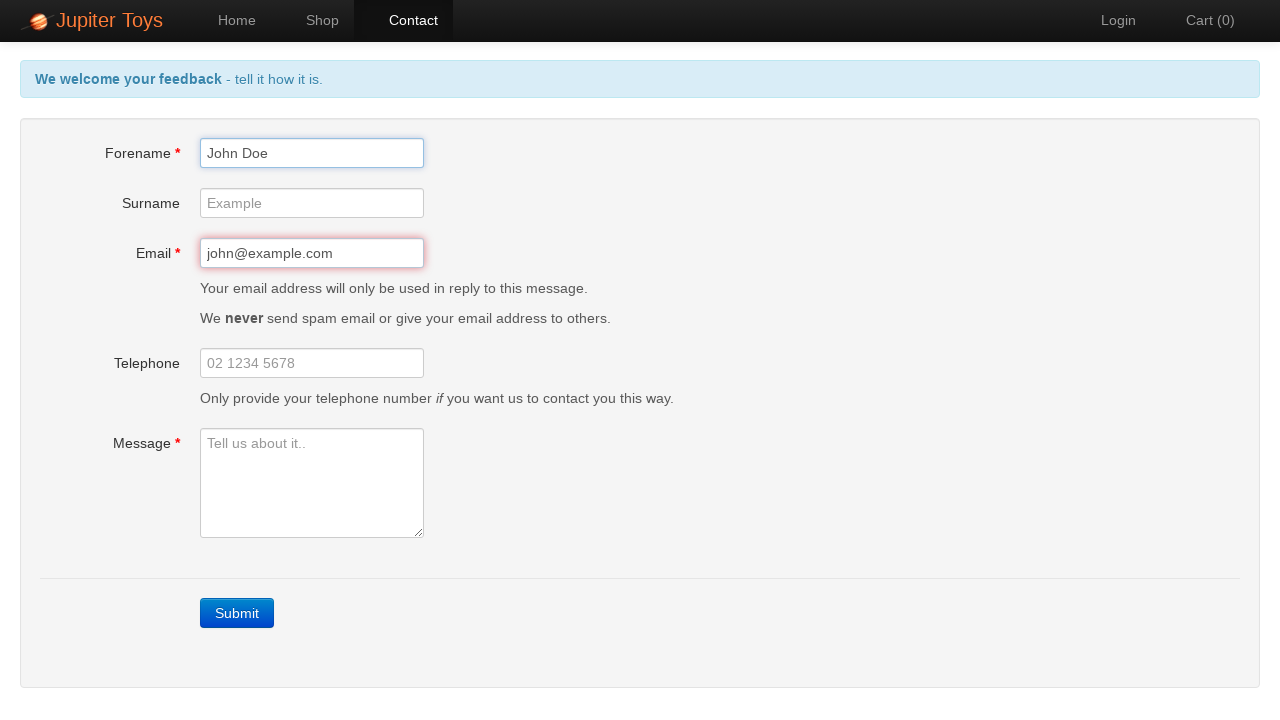

Filled message field with 'Test message' on #message
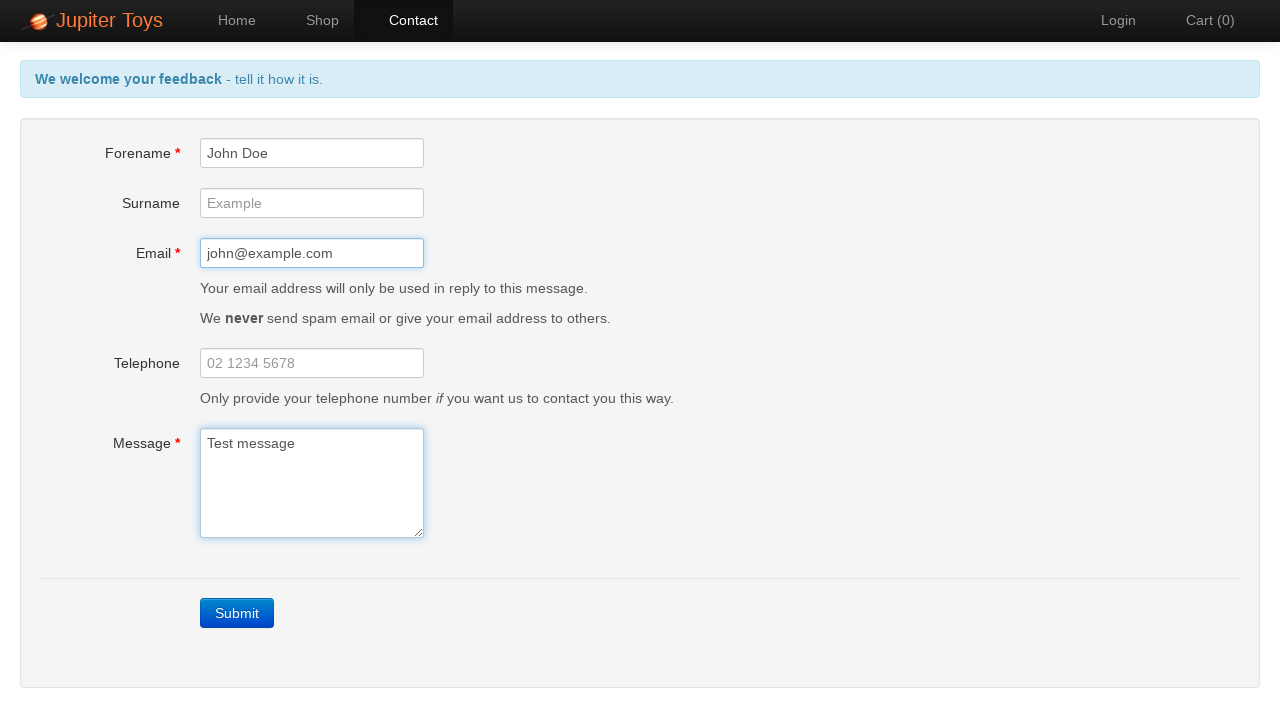

Clicked submit button to submit contact form at (237, 613) on a.btn-contact
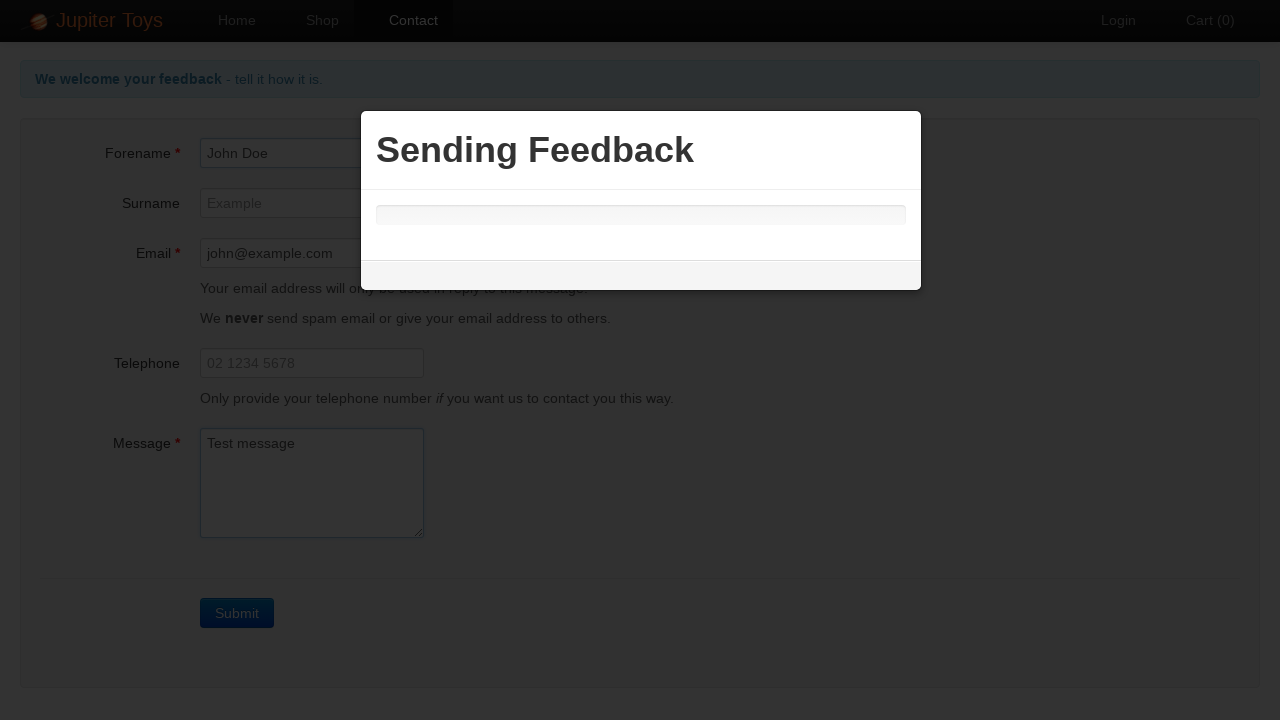

Success alert message appeared on page
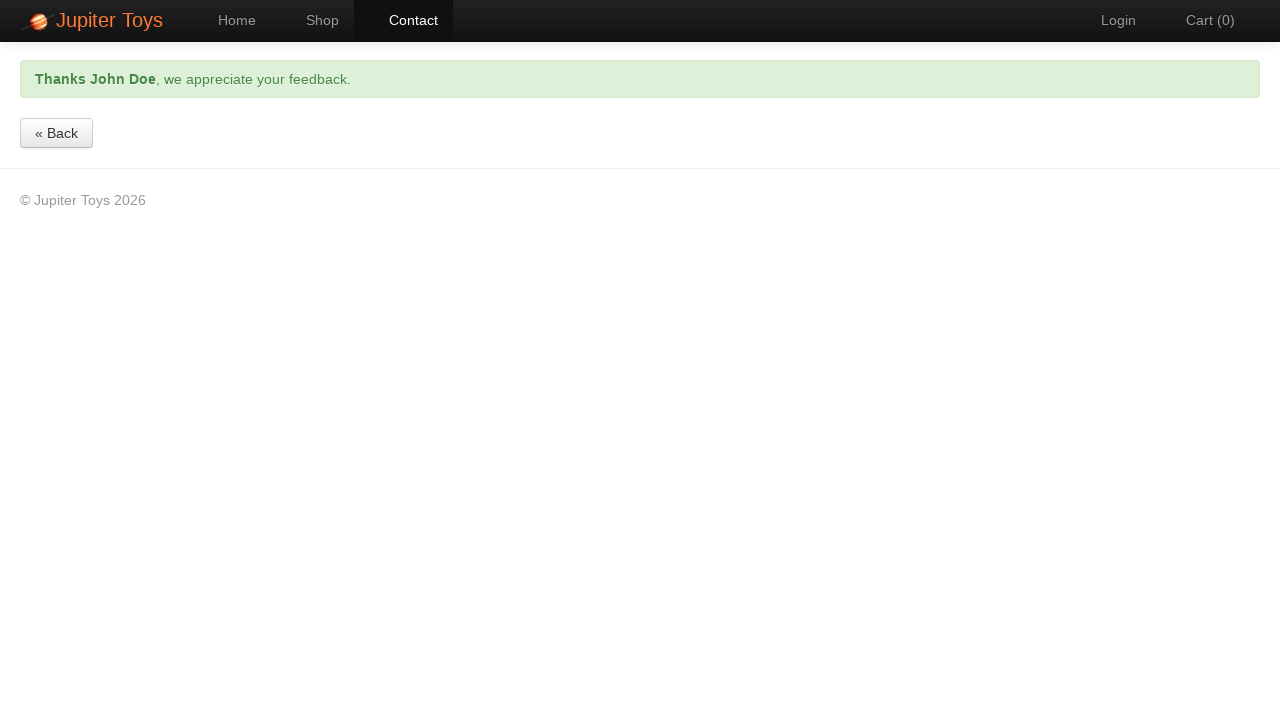

Located success message element
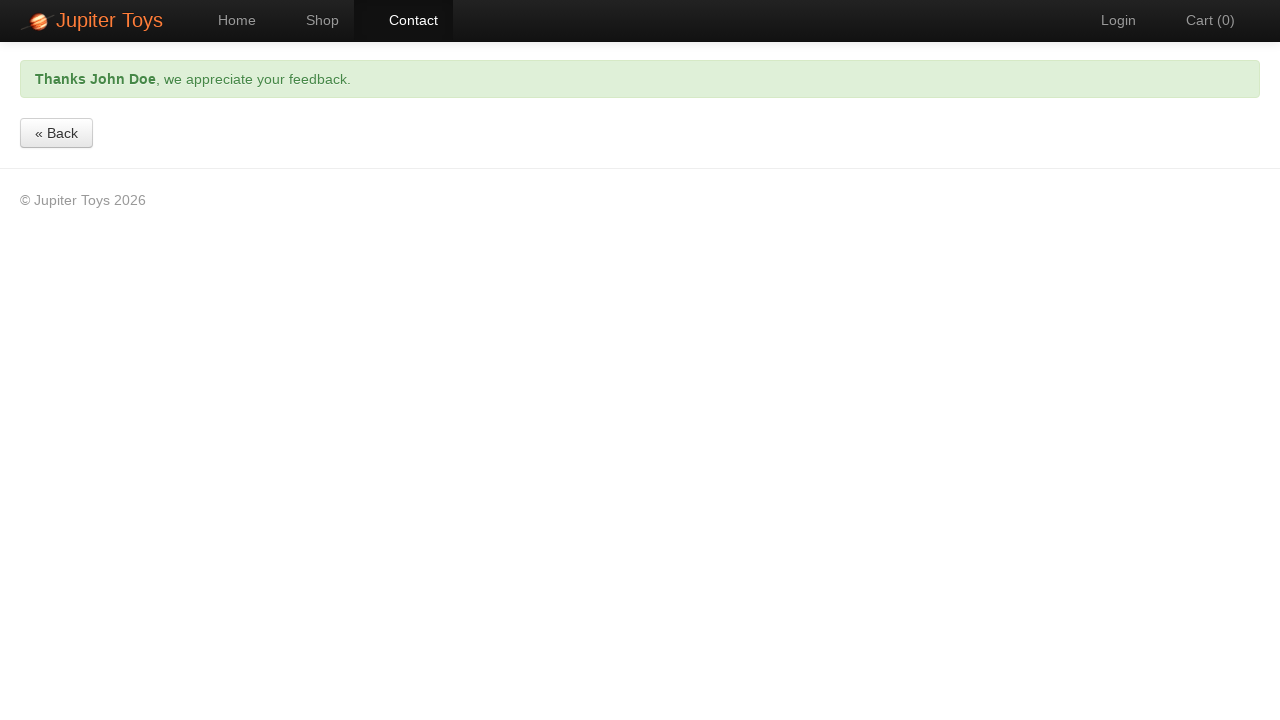

Success message is visible - form submission verified
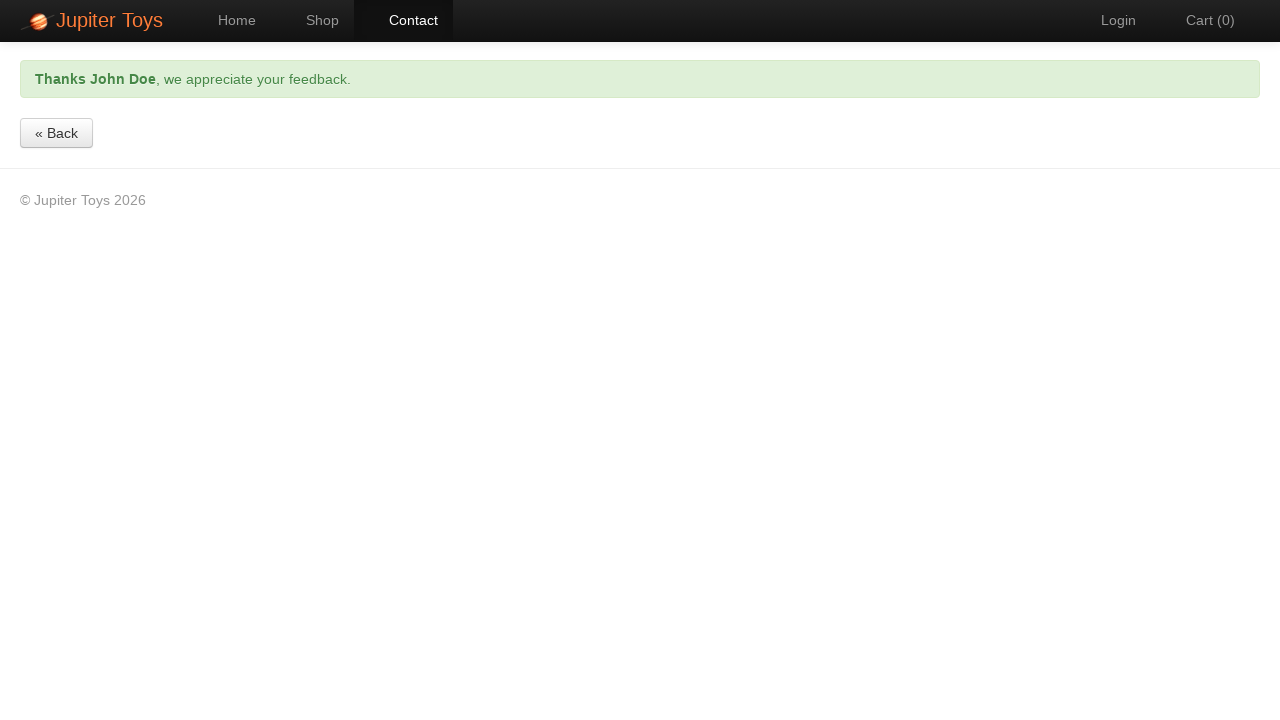

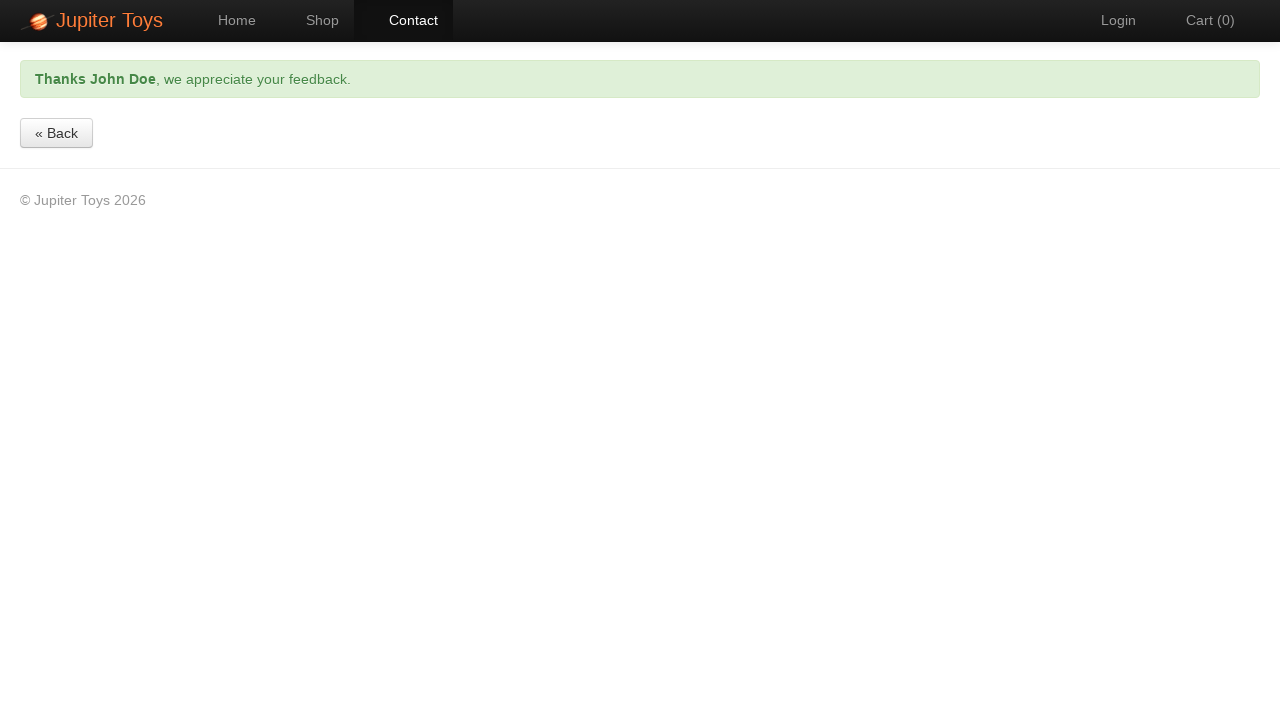